Runs the JetStream browser benchmark by clicking the start button and waiting for the benchmark to complete, then verifies the results are displayed

Starting URL: https://browserbench.org/JetStream/index.html

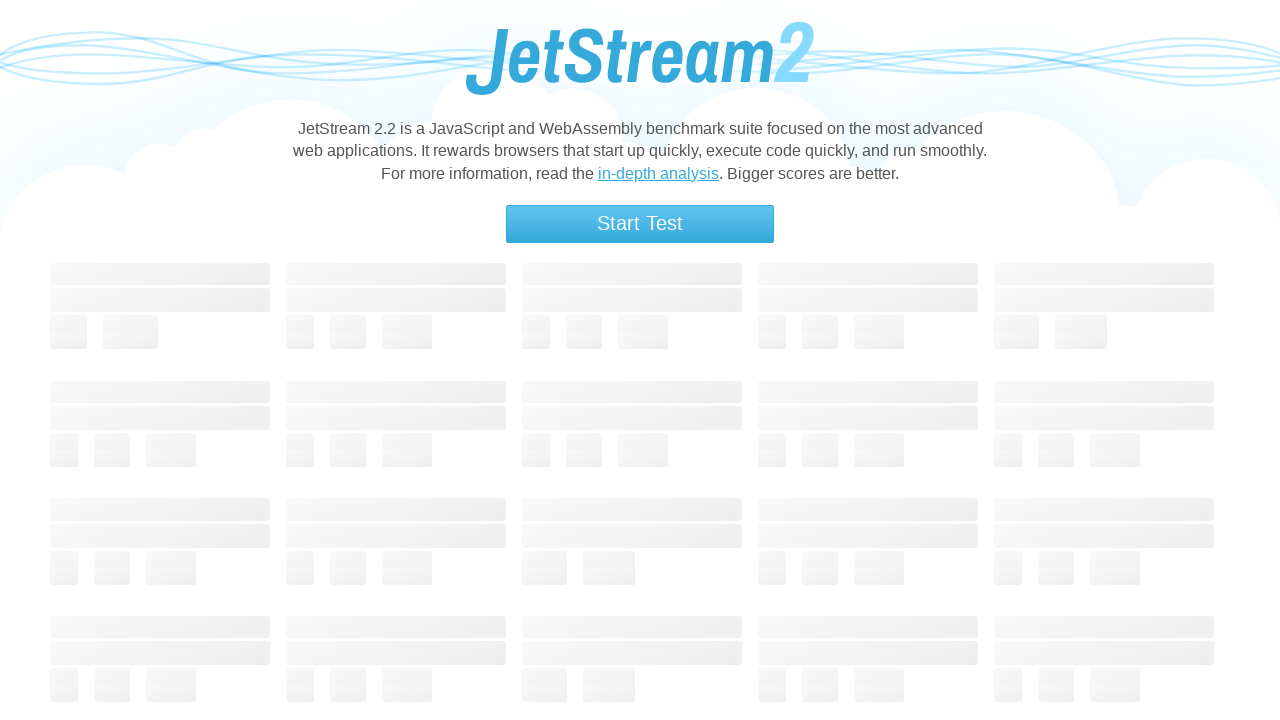

Clicked the start benchmark button at (640, 224) on .button
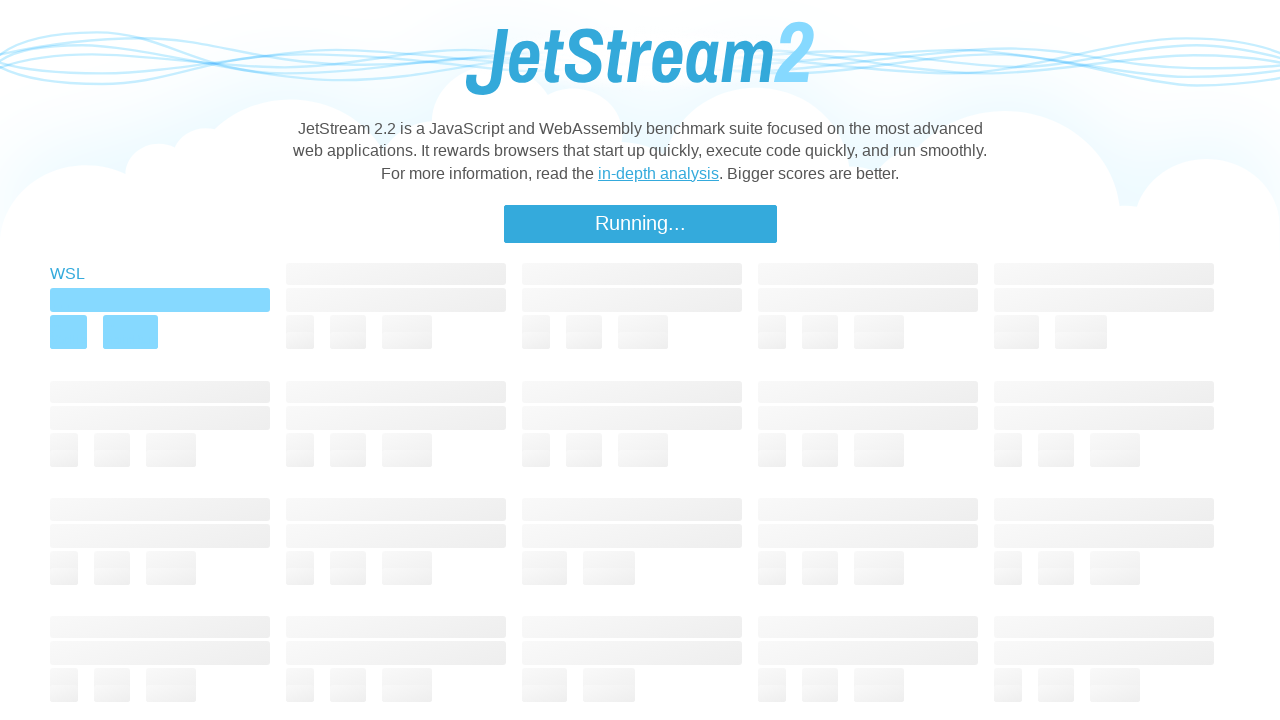

JetStream benchmark completed
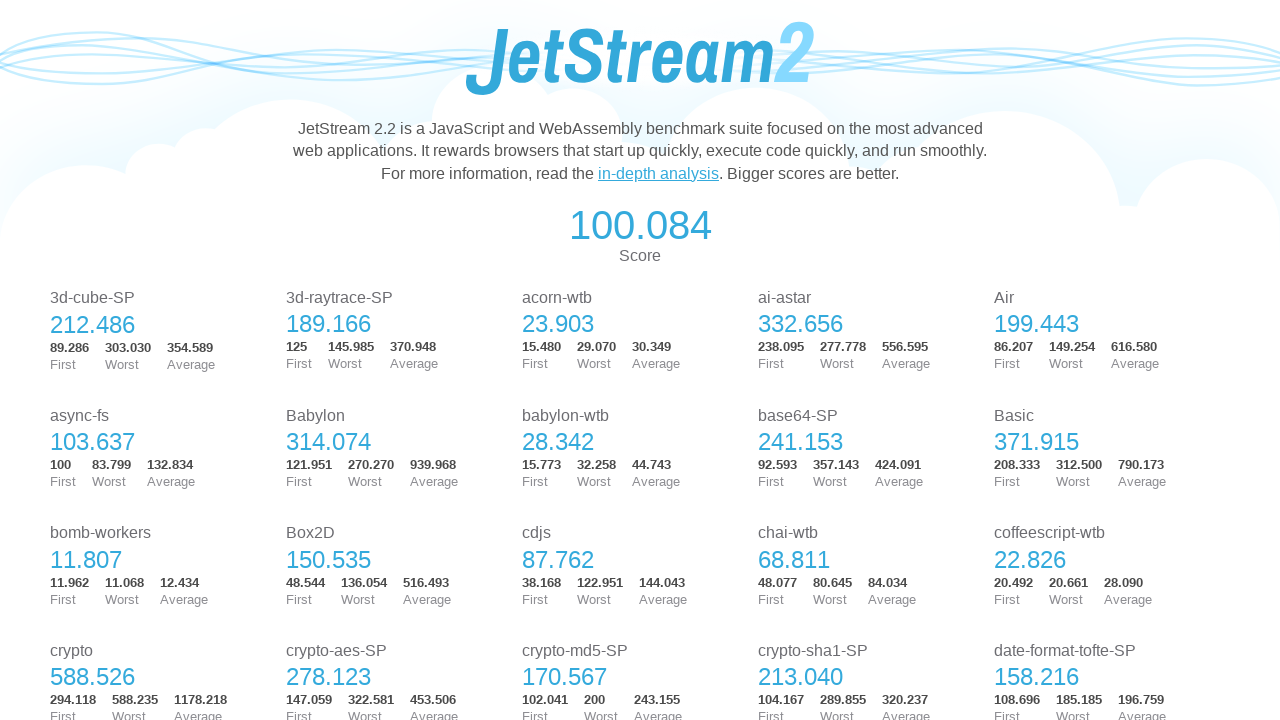

Result summary is displayed
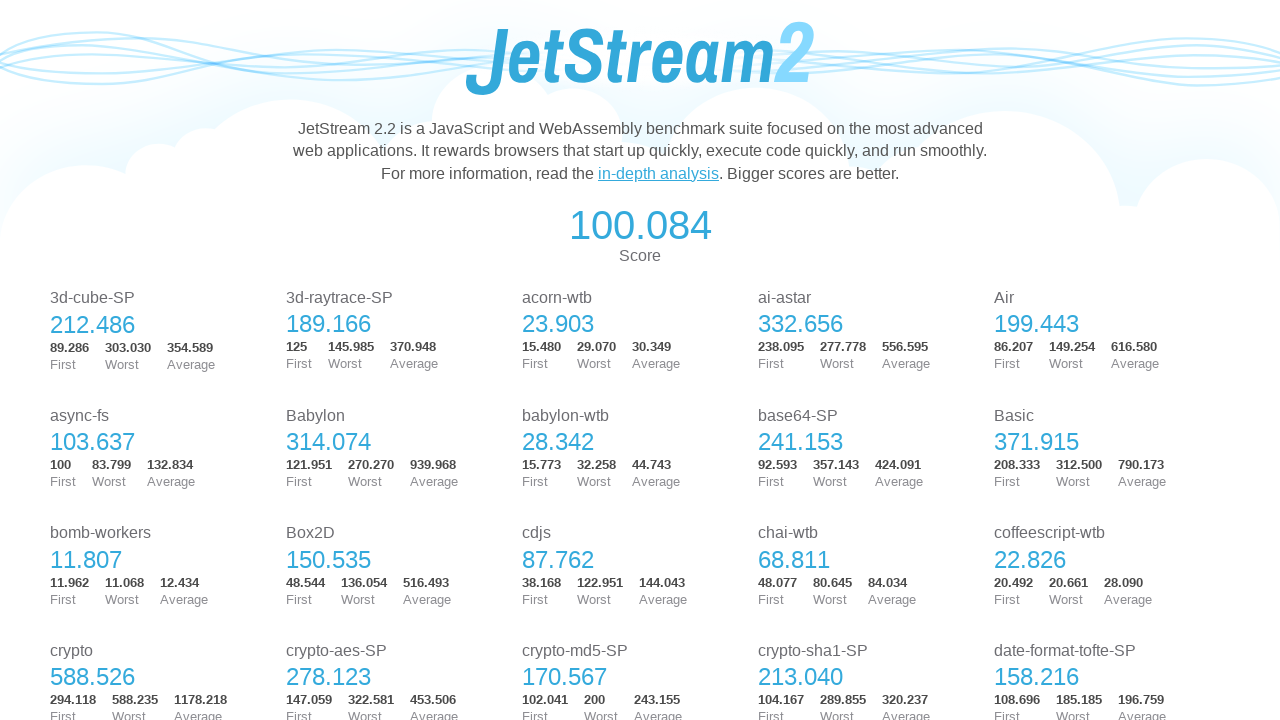

Results section is displayed
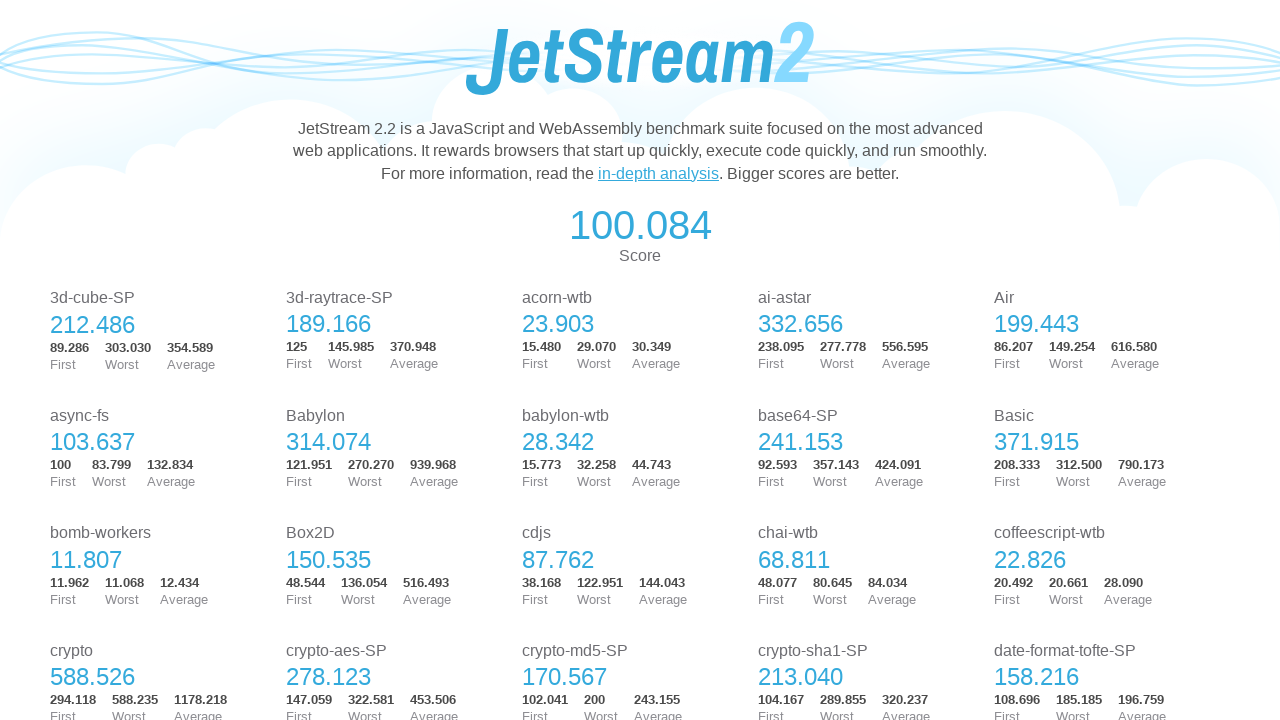

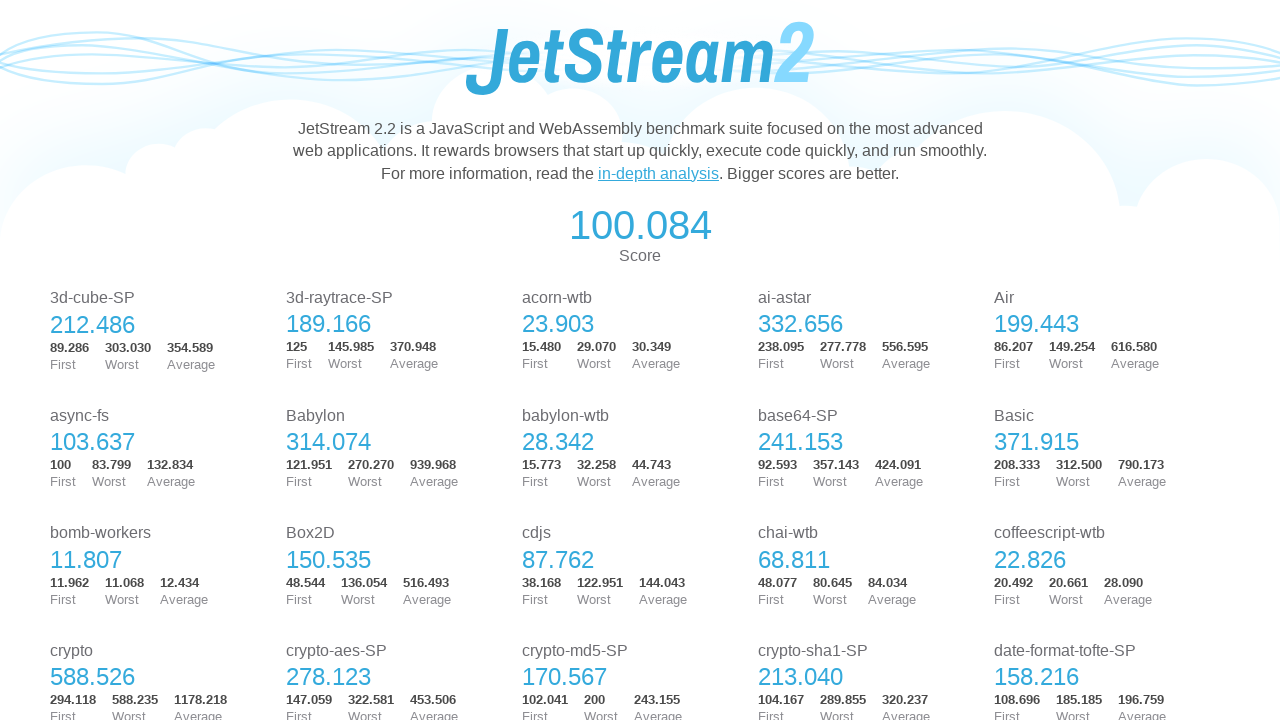